Tests product price verification by adding Samsung Galaxy S6 and Nokia Lumia to cart, then verifying the total price on the cart page matches the sum of individual product prices.

Starting URL: https://www.demoblaze.com/

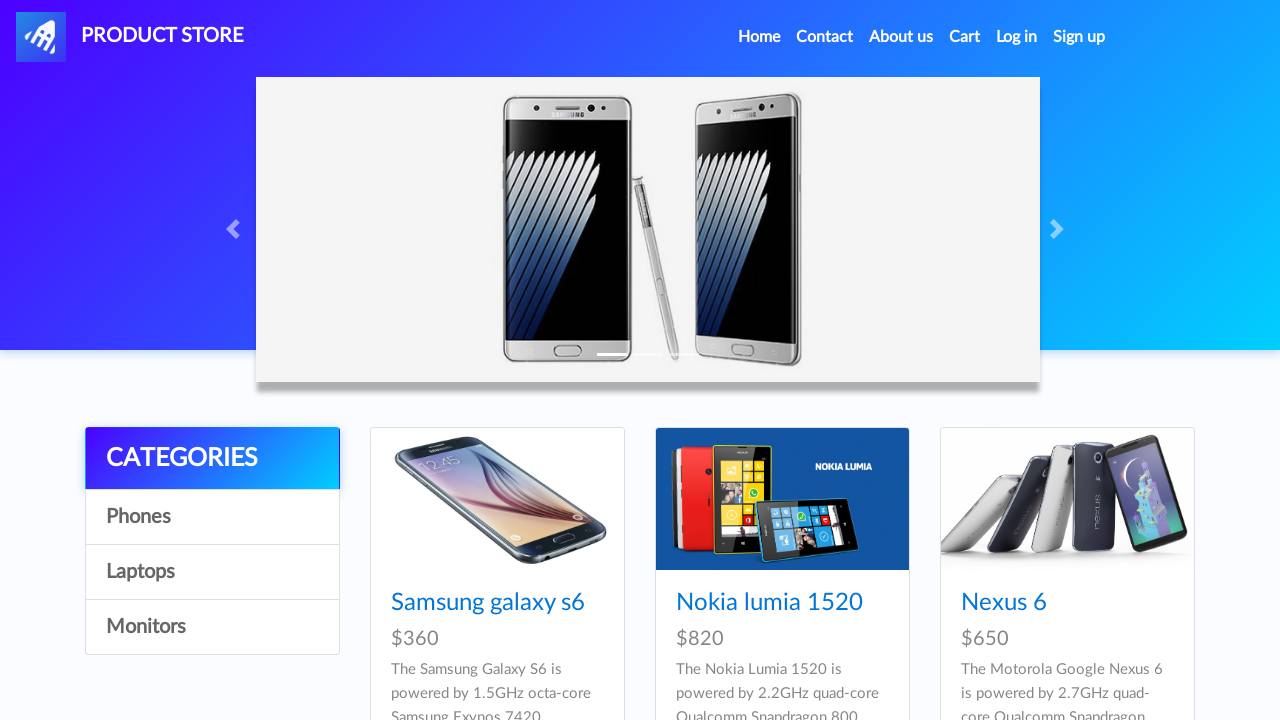

Clicked on Samsung Galaxy S6 product link at (488, 603) on internal:role=link[name="Samsung galaxy s6"i]
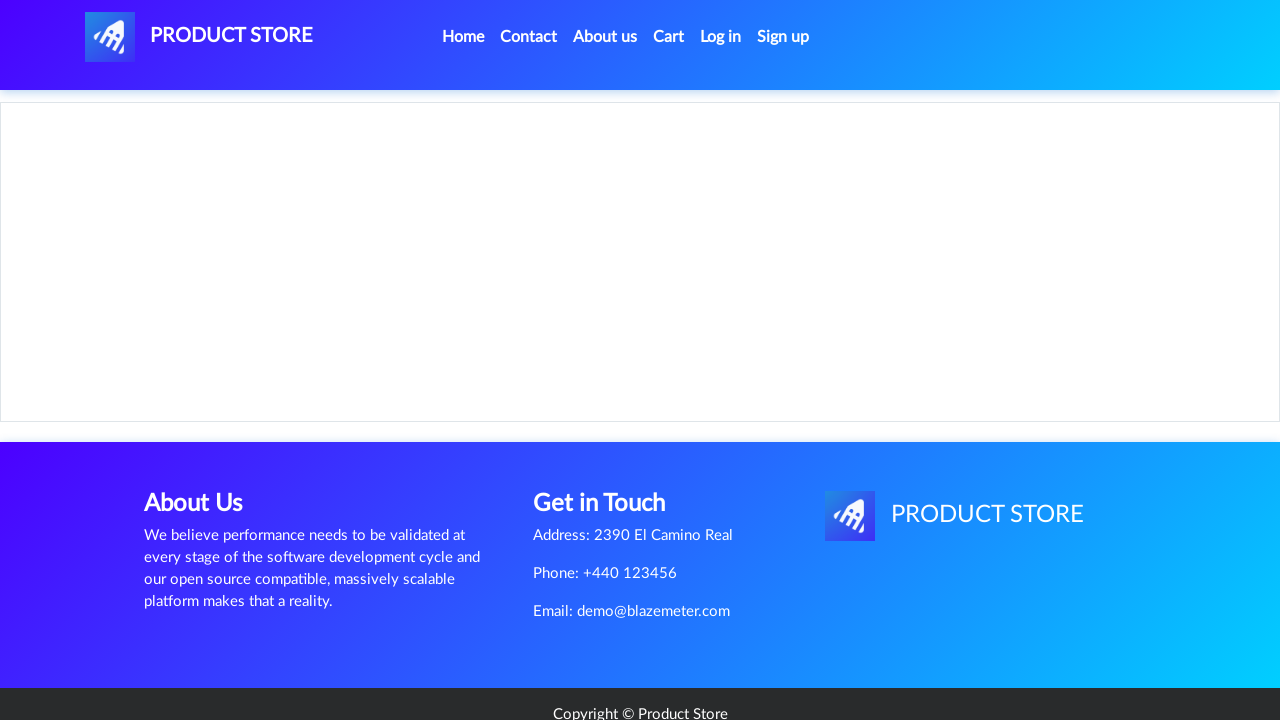

Samsung Galaxy S6 product page loaded with price $360
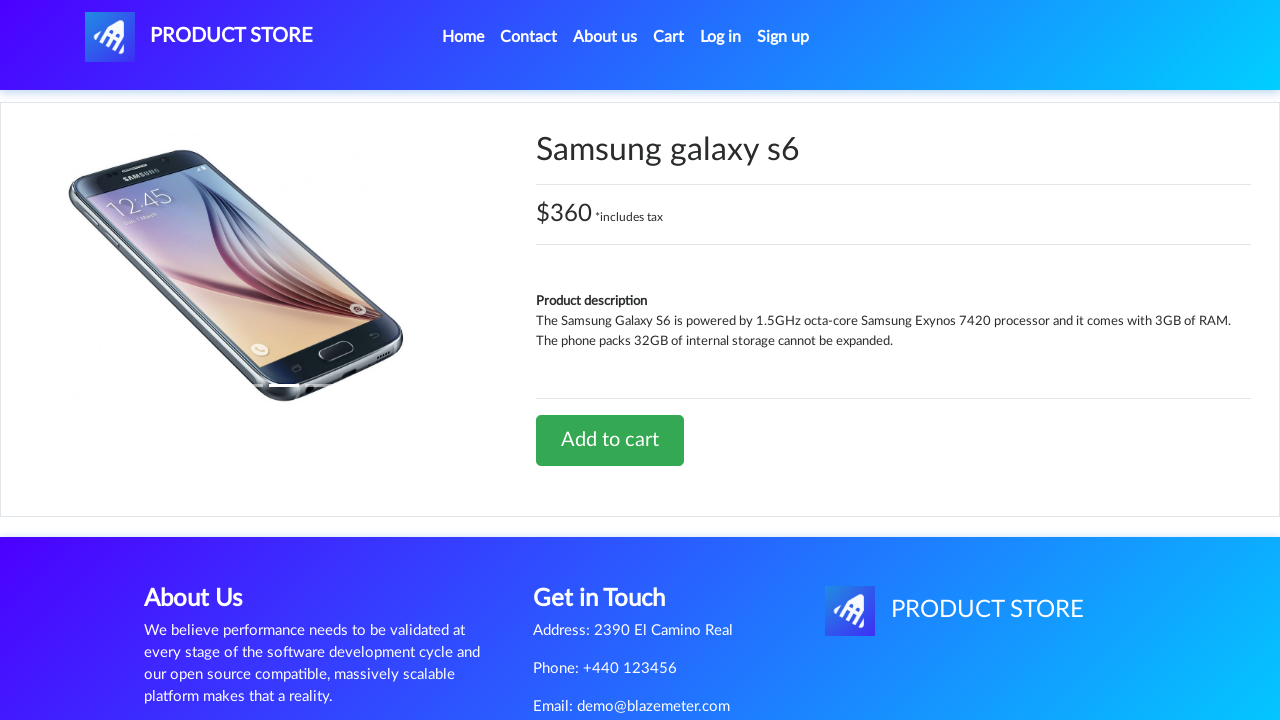

Set up dialog handler to dismiss cart confirmation
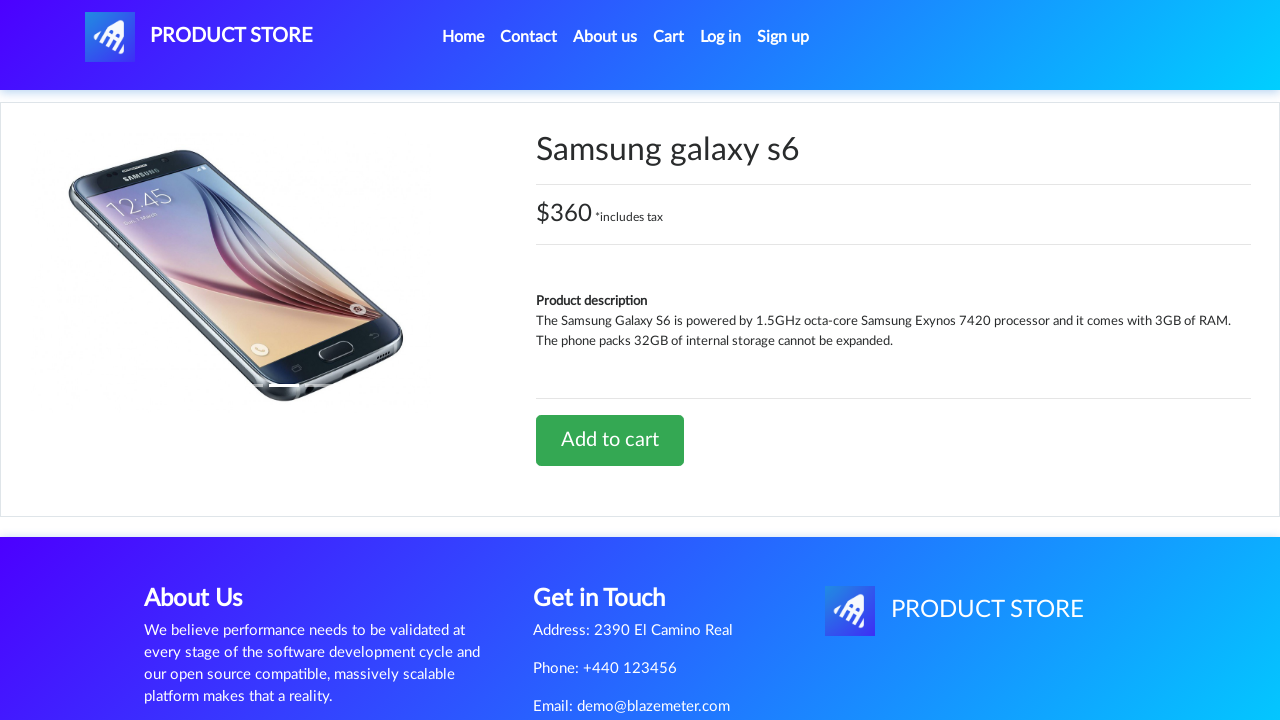

Clicked 'Add to cart' button for Samsung Galaxy S6 at (610, 440) on internal:role=link[name="Add to cart"i]
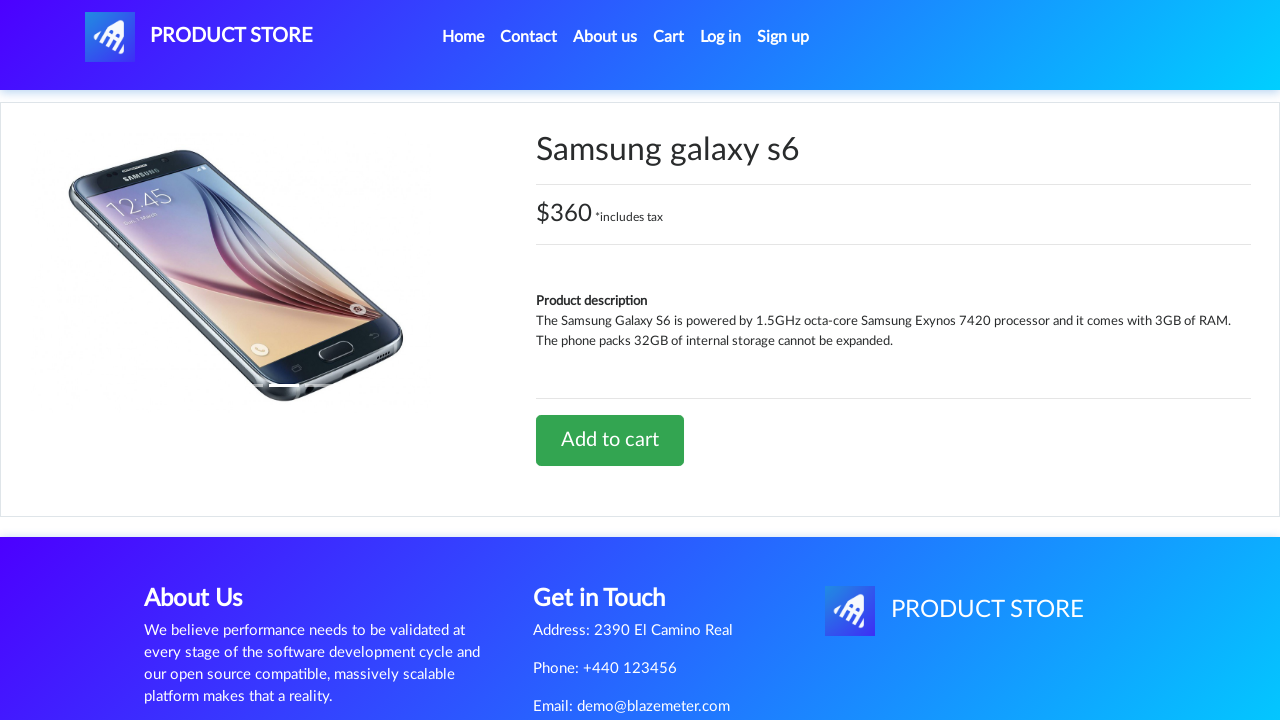

Waited for cart action to complete
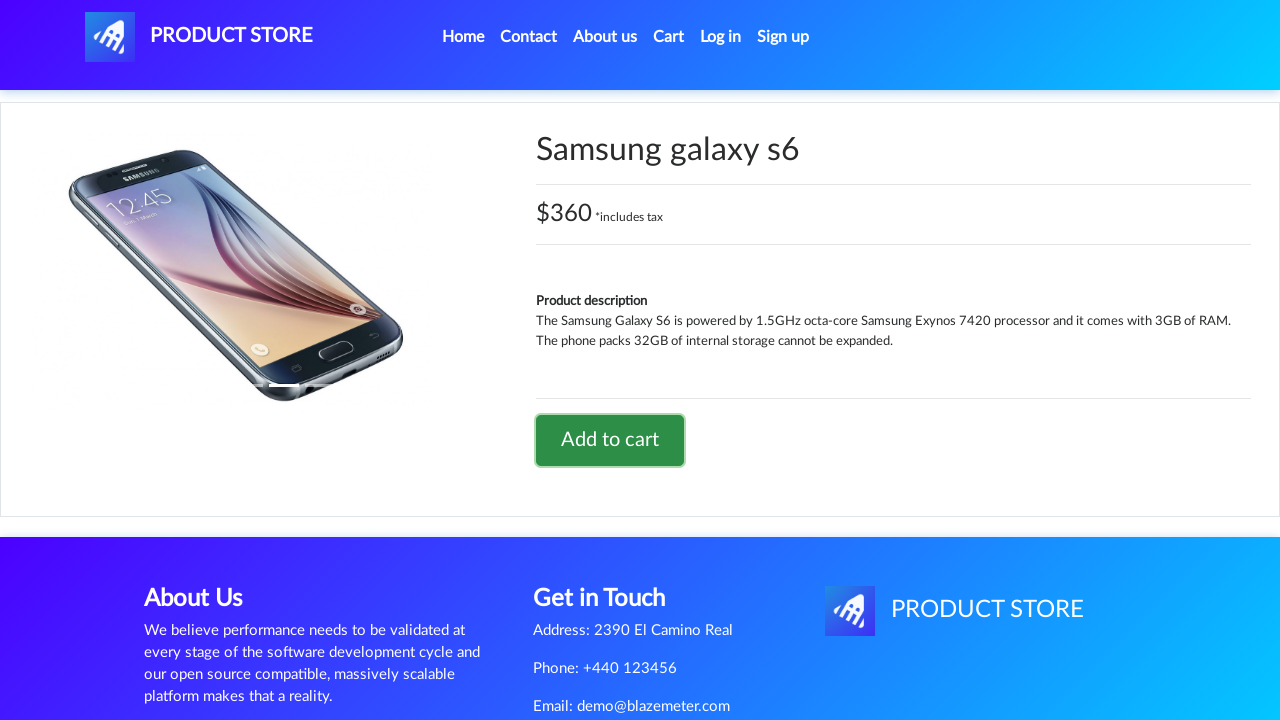

Navigated back to home page
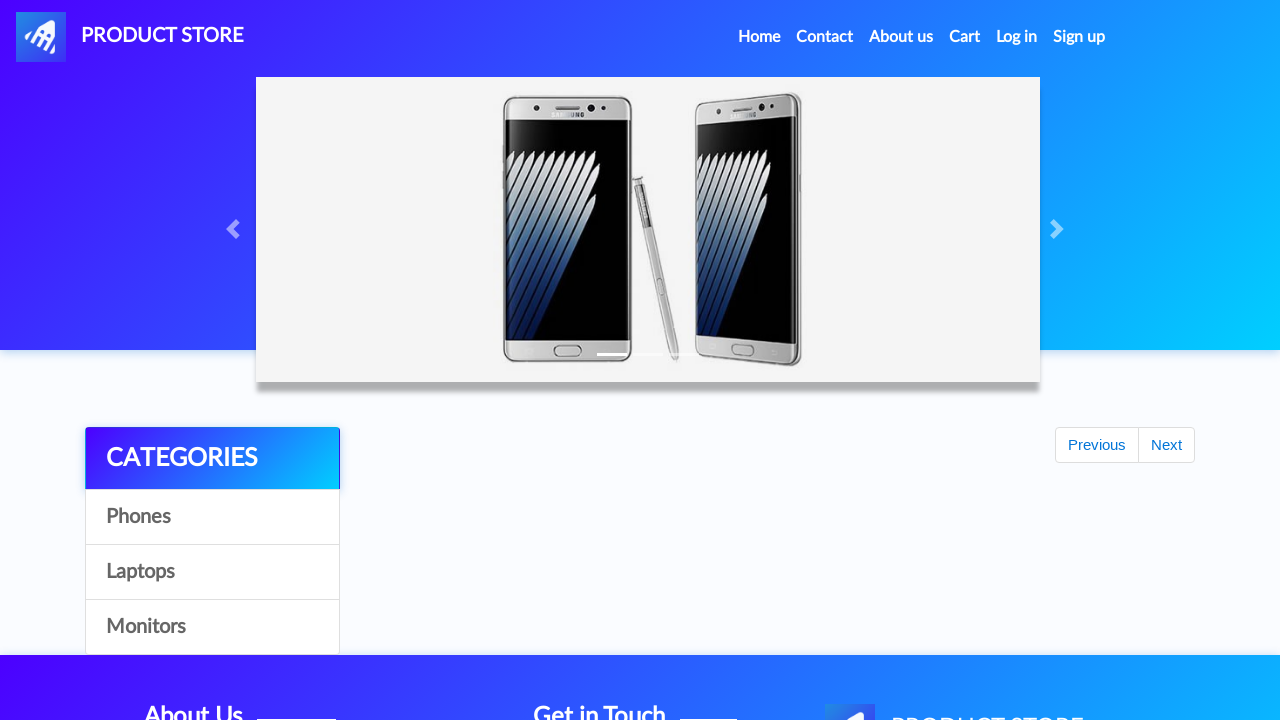

Clicked on Nokia Lumia 1520 product link at (769, 603) on internal:role=link[name="Nokia lumia 1520"i]
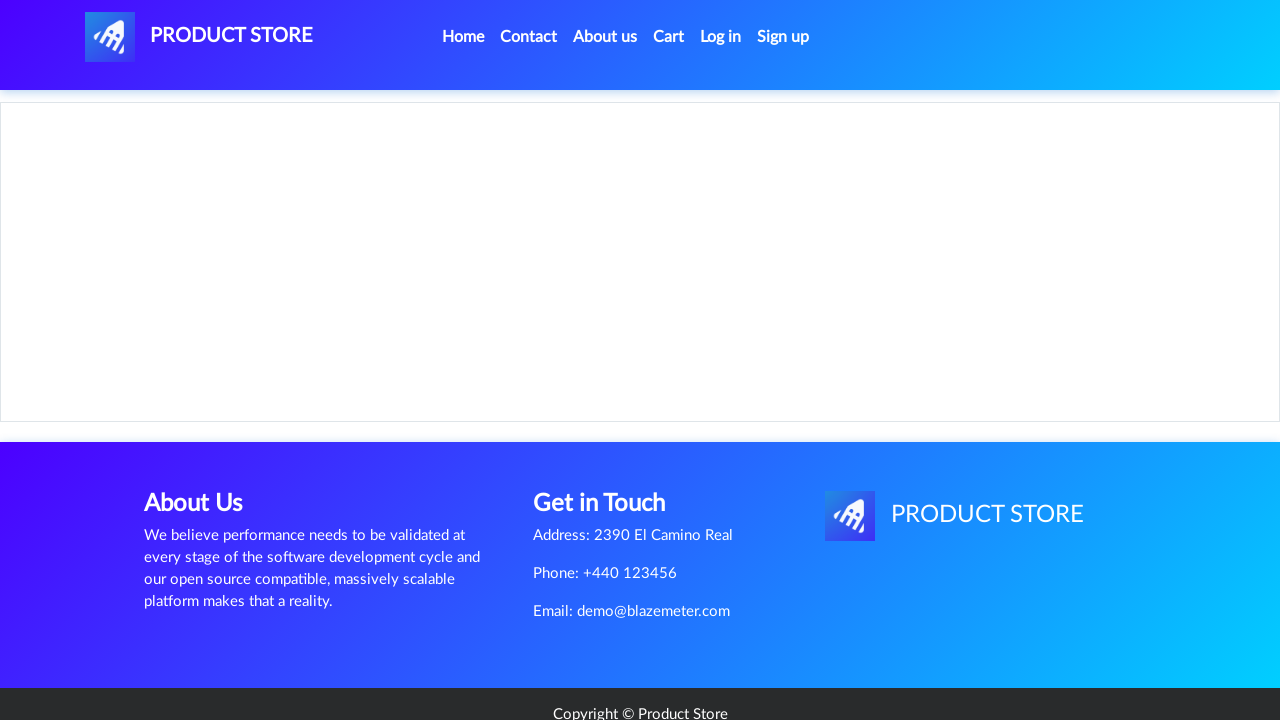

Nokia Lumia 1520 product page loaded with price $820
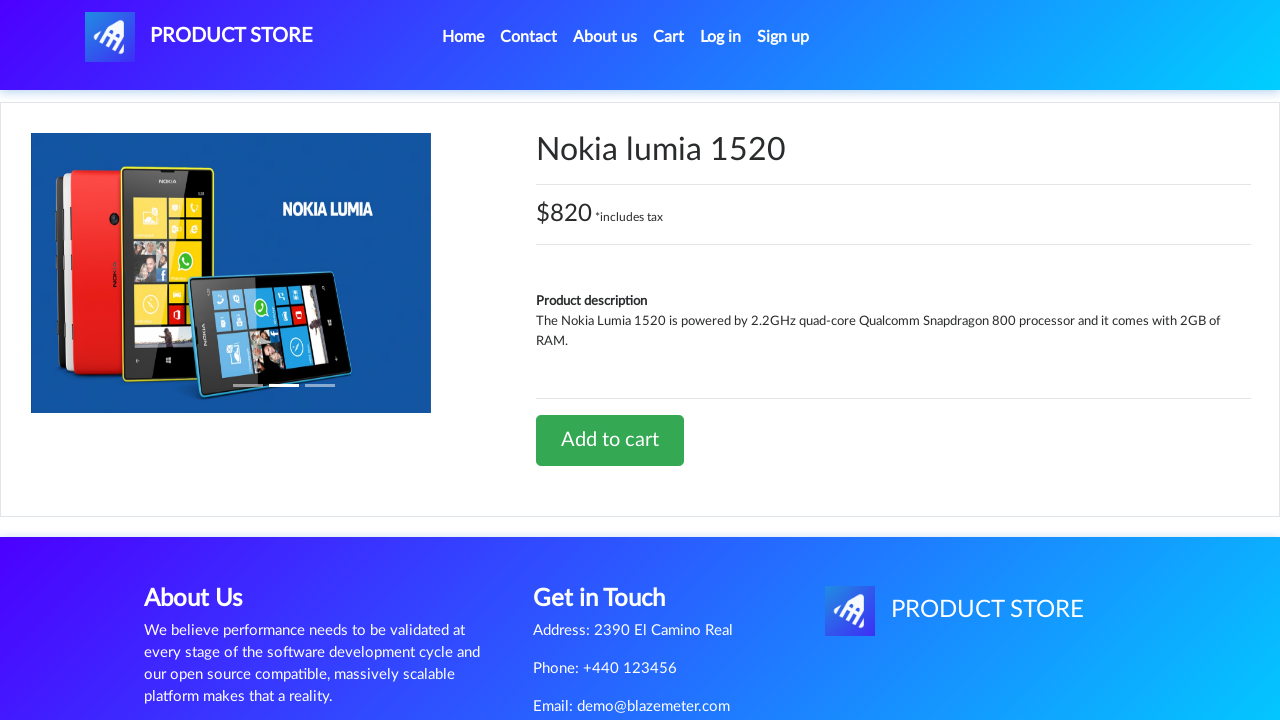

Set up dialog handler to dismiss cart confirmation
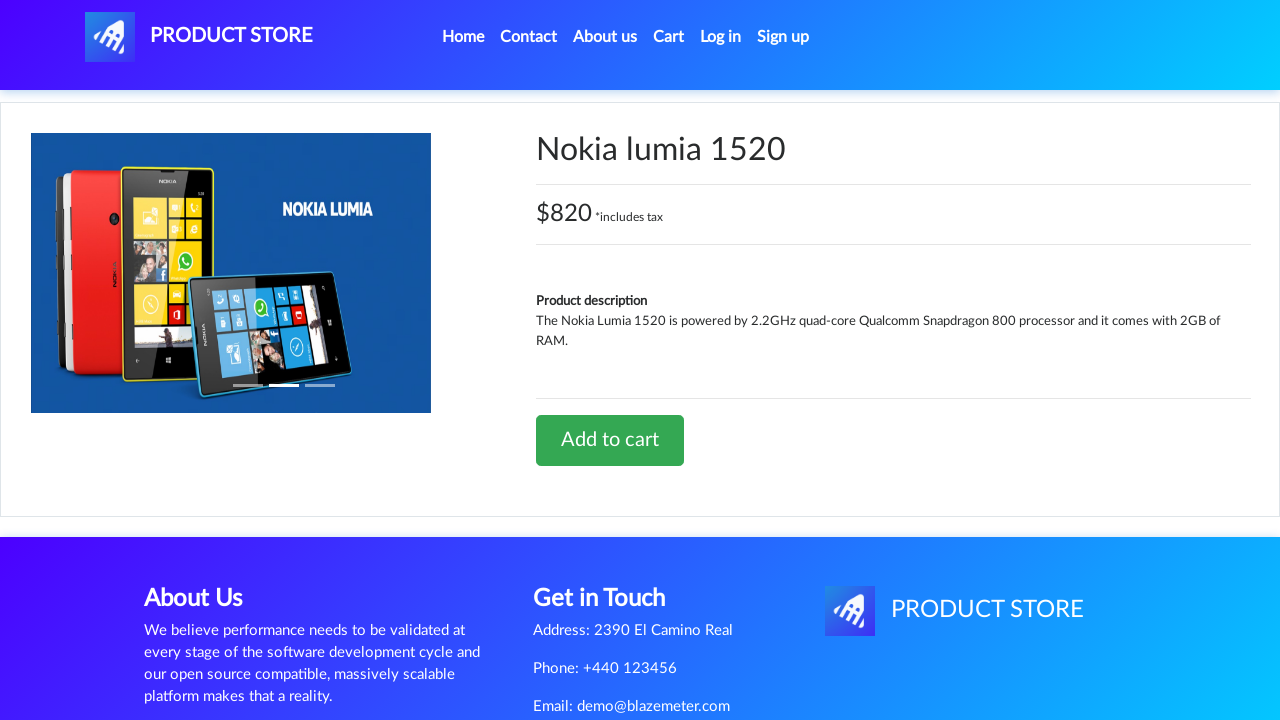

Clicked 'Add to cart' button for Nokia Lumia 1520 at (610, 440) on internal:role=link[name="Add to cart"i]
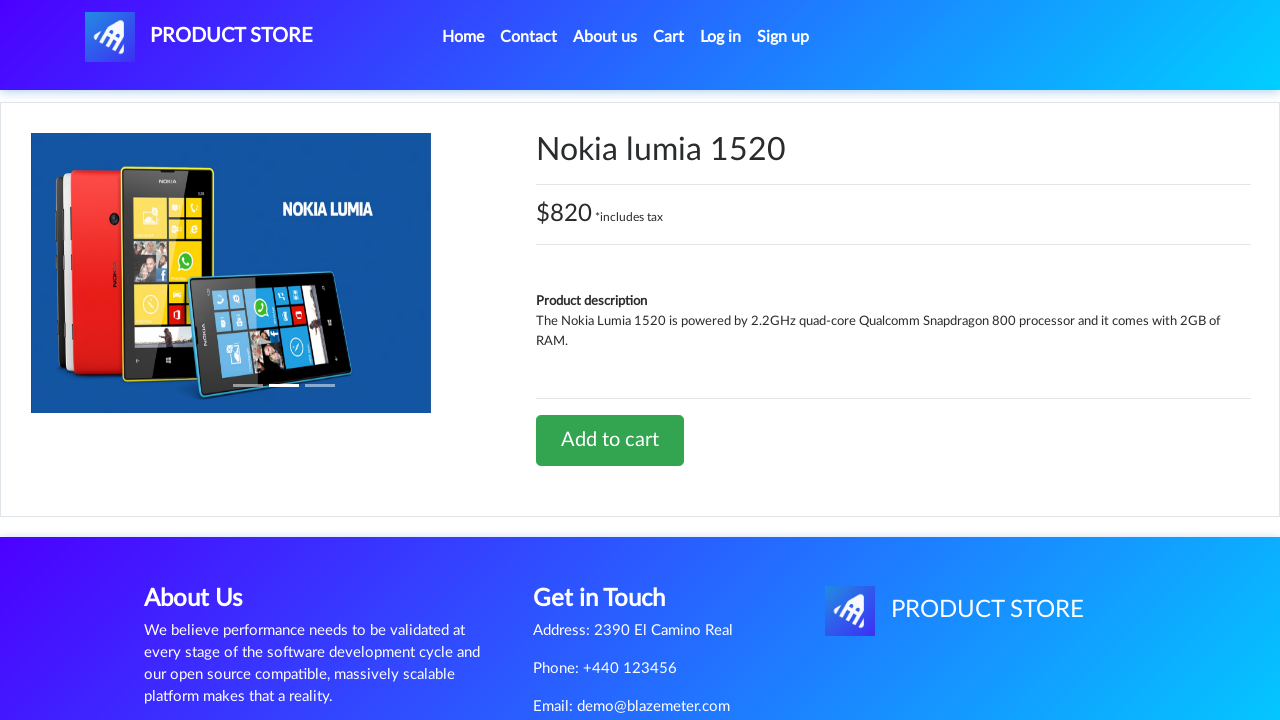

Waited for cart action to complete
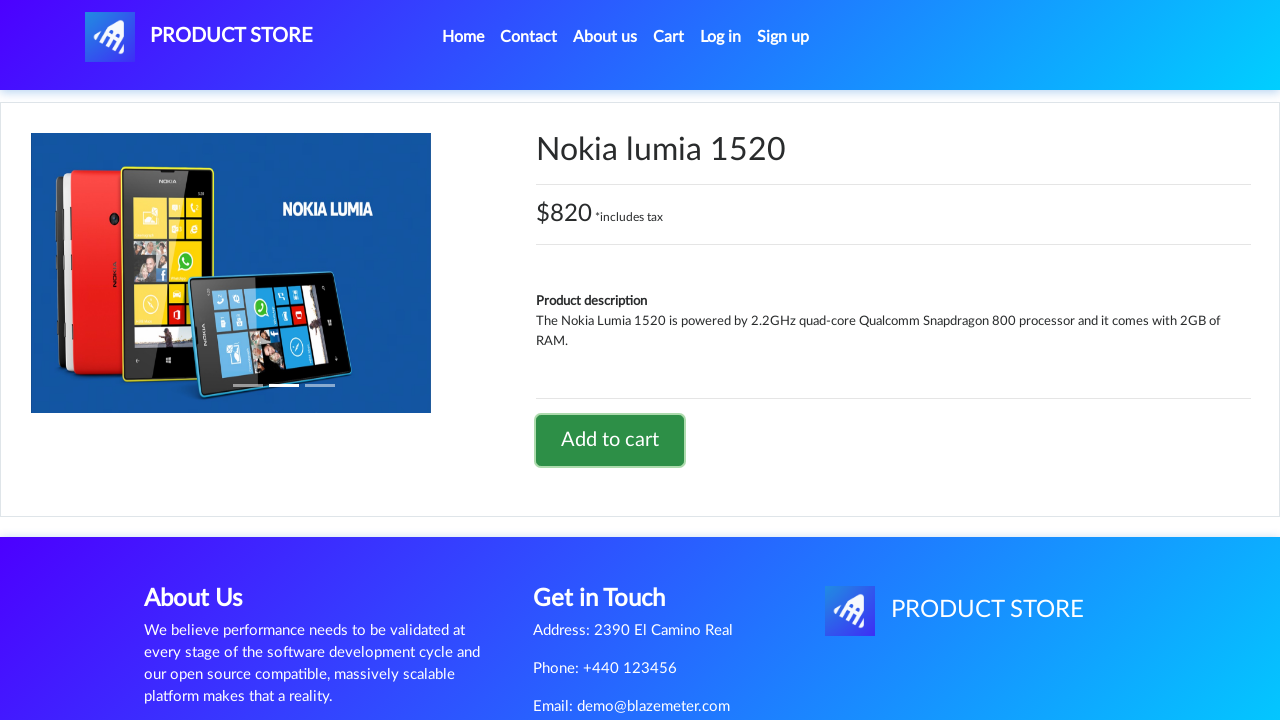

Clicked on Cart link to navigate to cart page at (669, 37) on internal:role=link[name="Cart"s]
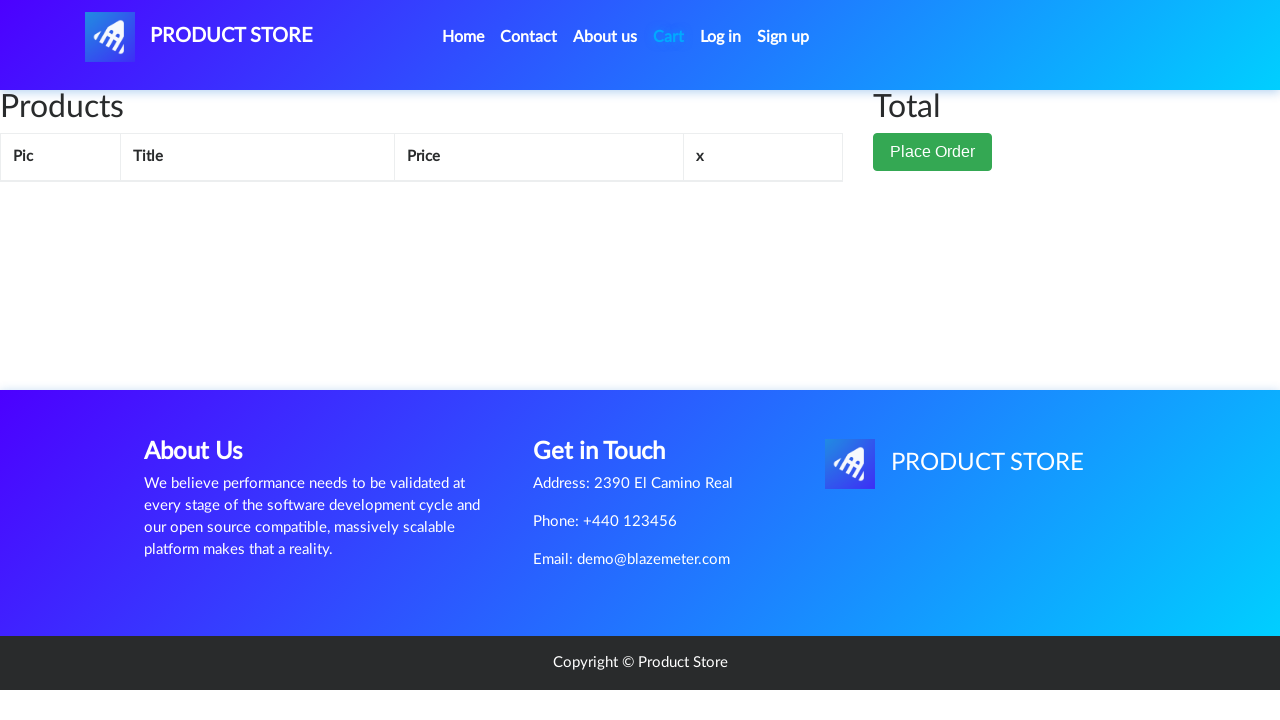

Cart page loaded and verified total price $1180 matches sum of individual products ($360 + $820)
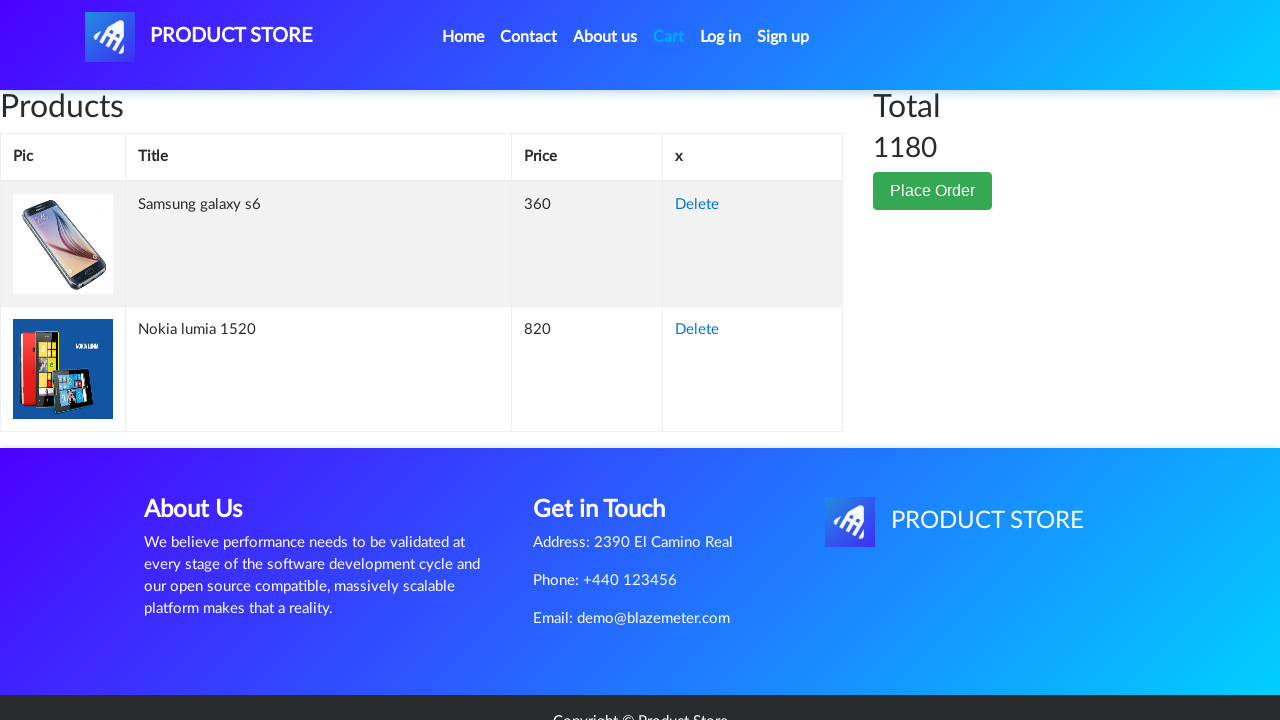

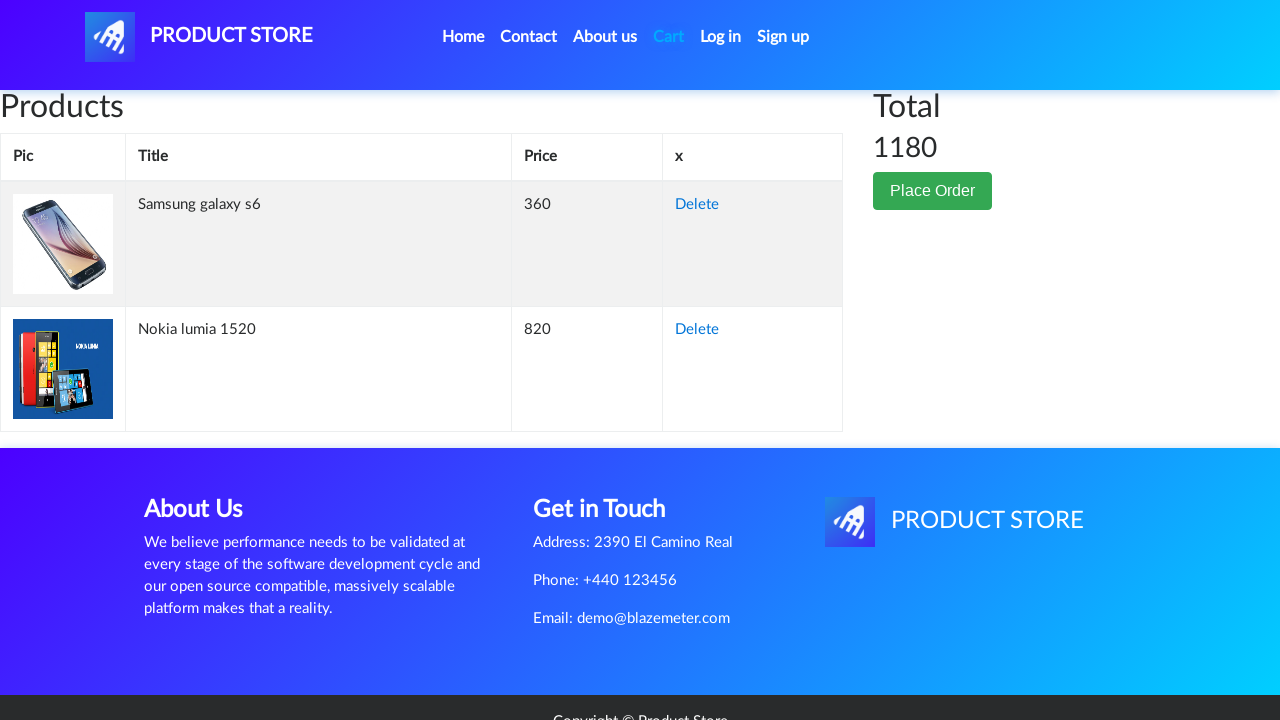